Tests that whitespace is trimmed from edited todo text

Starting URL: https://demo.playwright.dev/todomvc

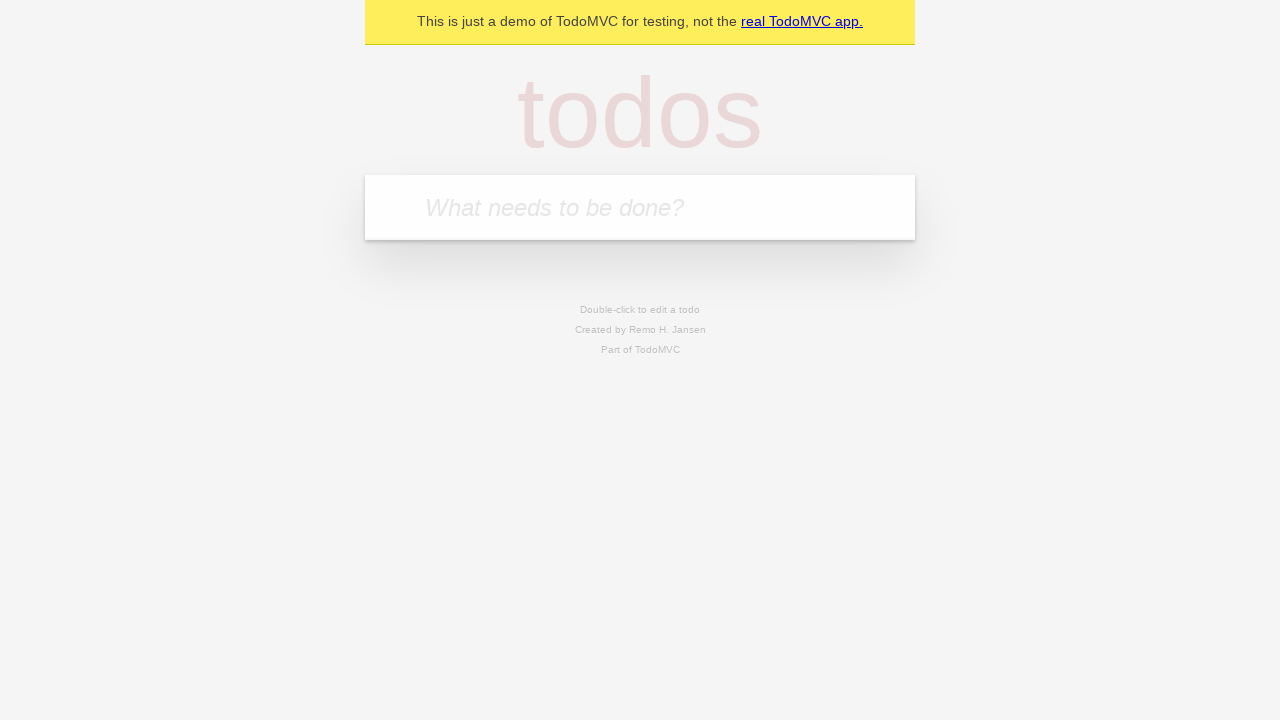

Located the todo input field
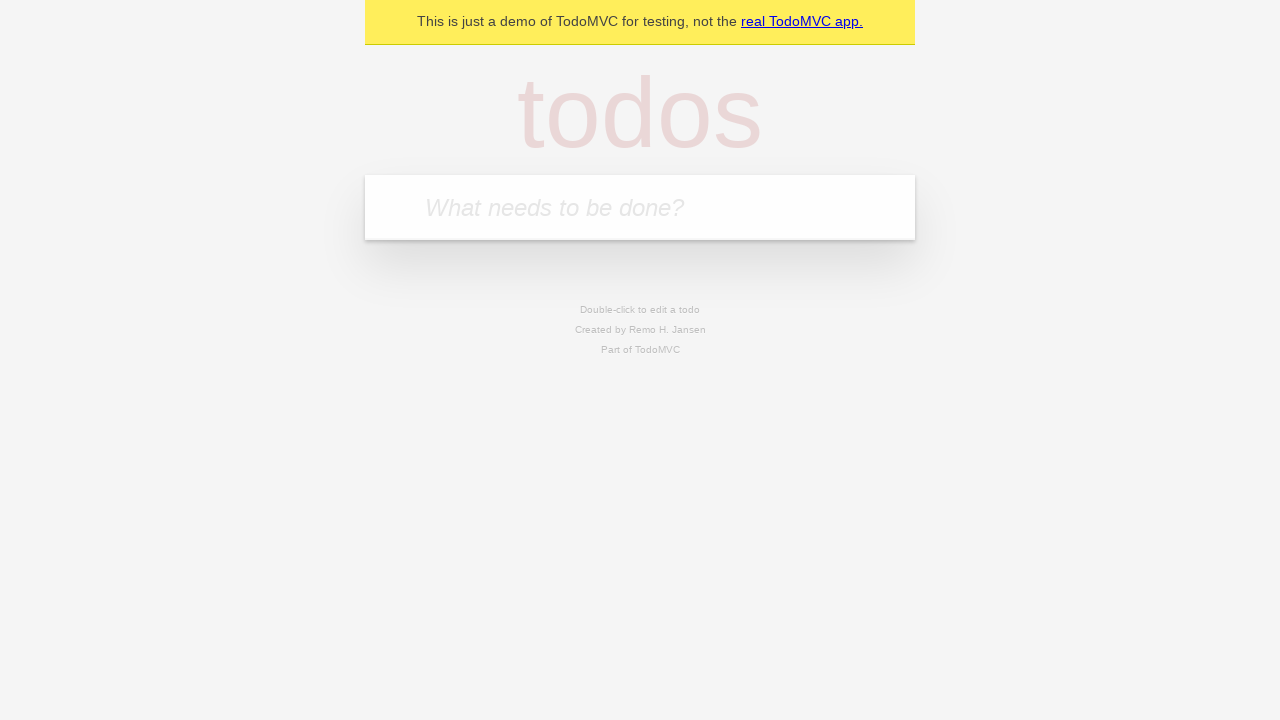

Filled first todo with 'buy some cheese' on internal:attr=[placeholder="What needs to be done?"i]
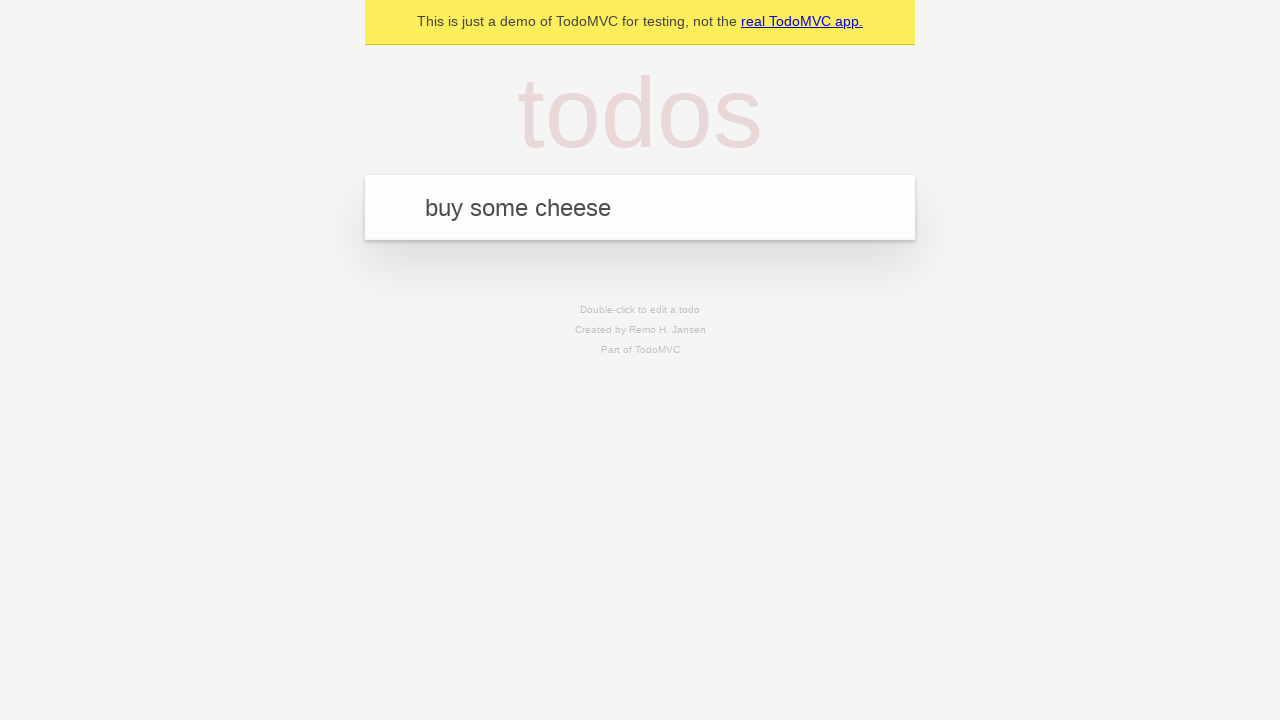

Pressed Enter to create first todo on internal:attr=[placeholder="What needs to be done?"i]
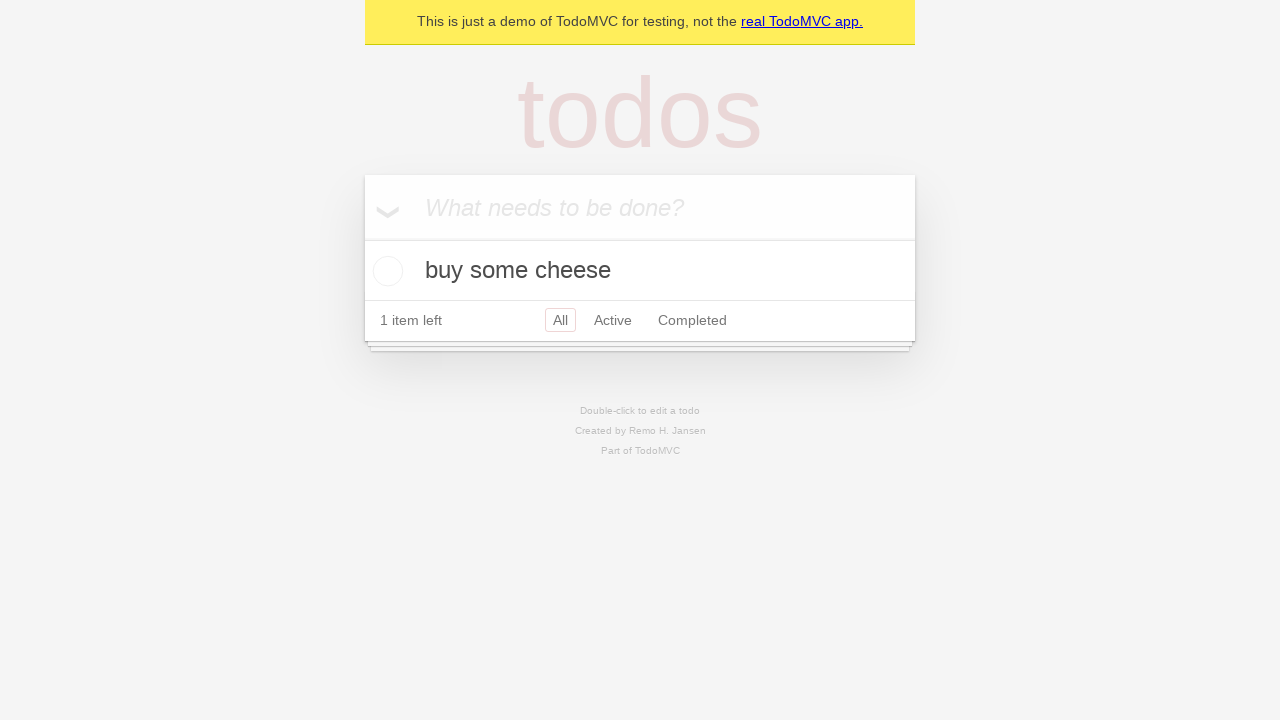

Filled second todo with 'feed the cat' on internal:attr=[placeholder="What needs to be done?"i]
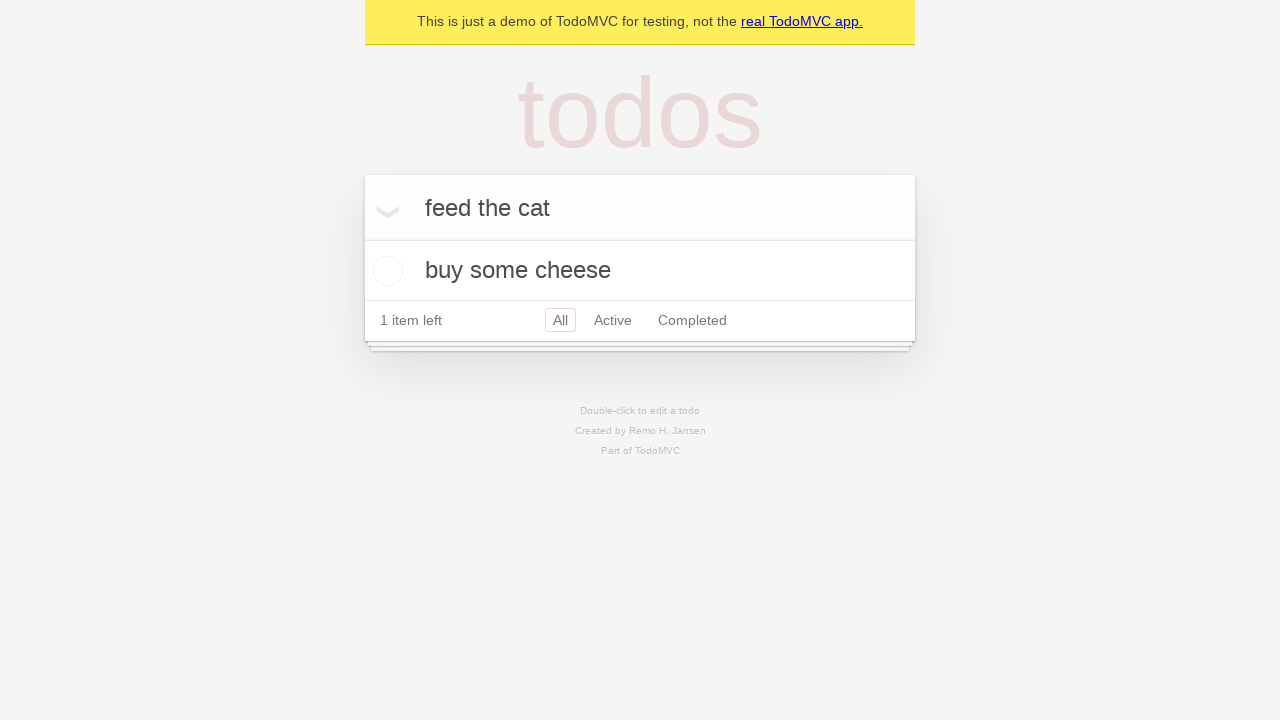

Pressed Enter to create second todo on internal:attr=[placeholder="What needs to be done?"i]
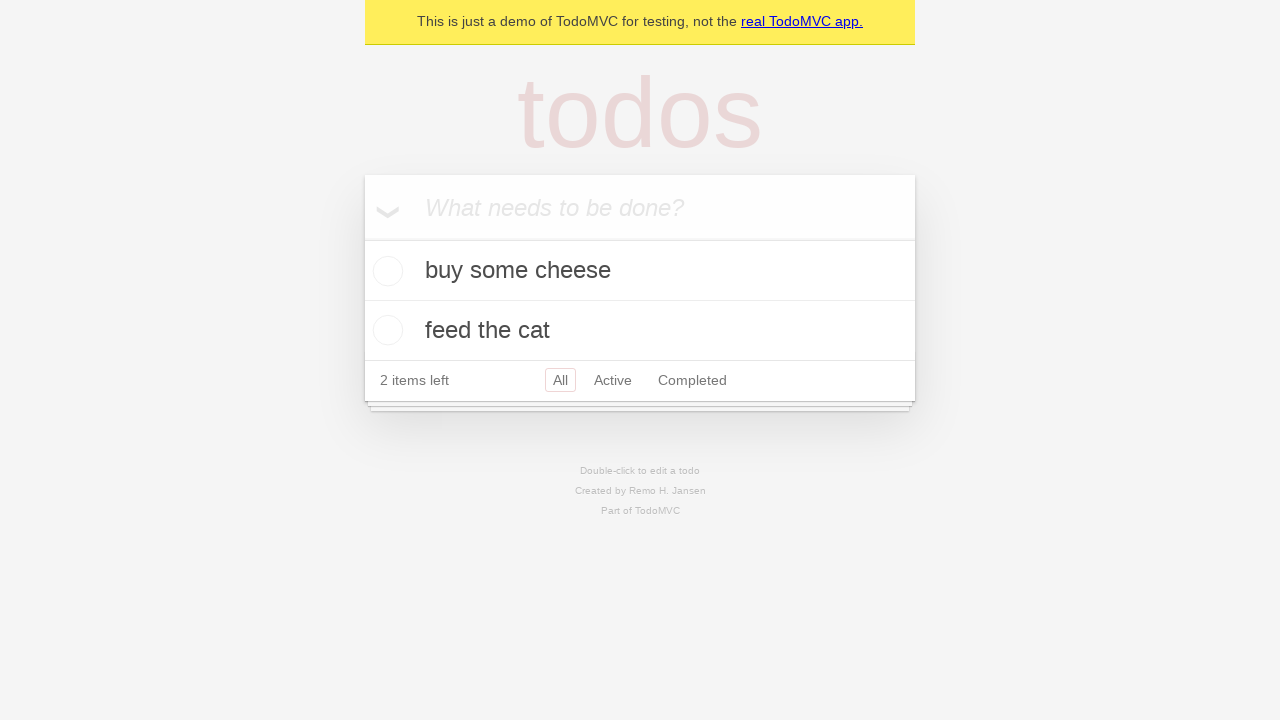

Filled third todo with 'book a doctors appointment' on internal:attr=[placeholder="What needs to be done?"i]
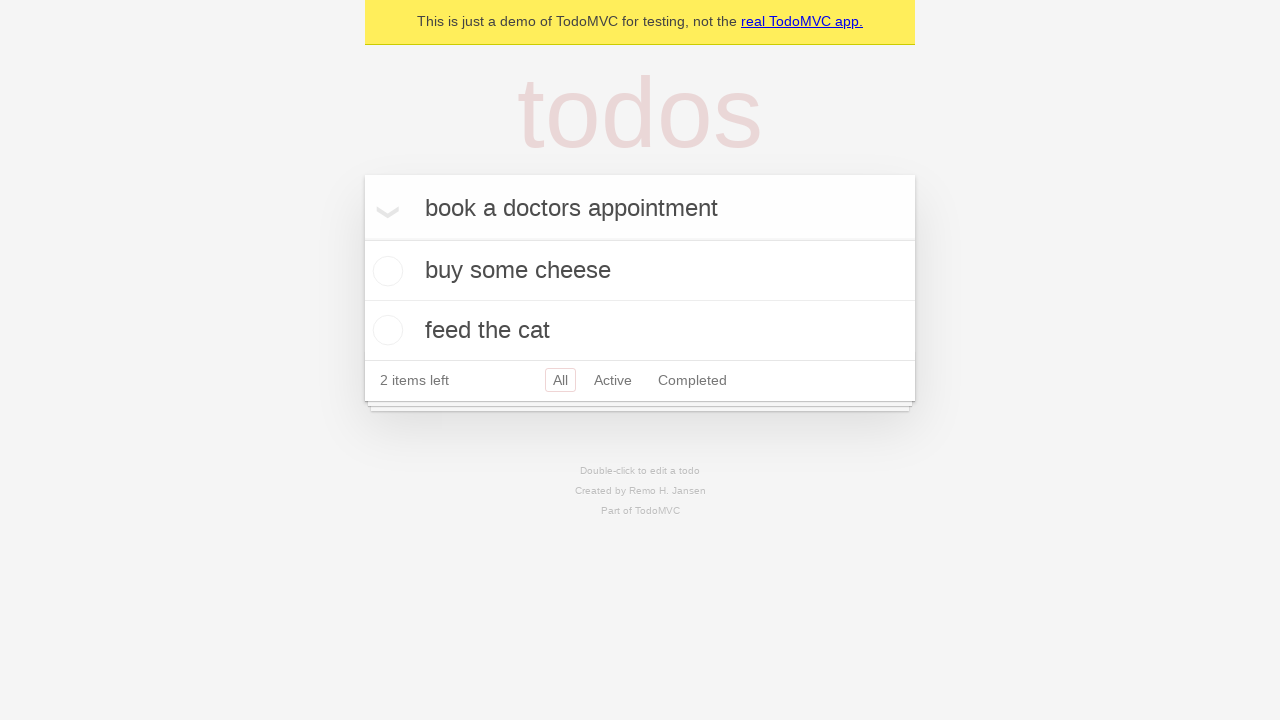

Pressed Enter to create third todo on internal:attr=[placeholder="What needs to be done?"i]
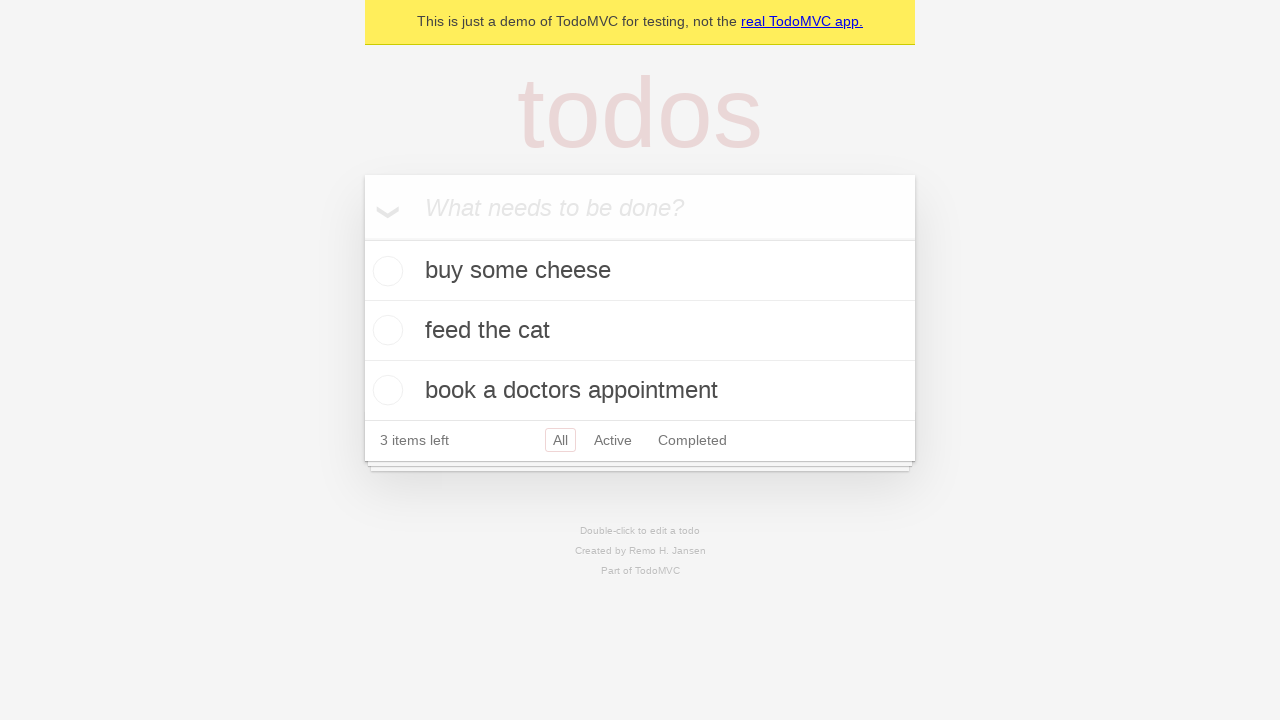

Located all todo items
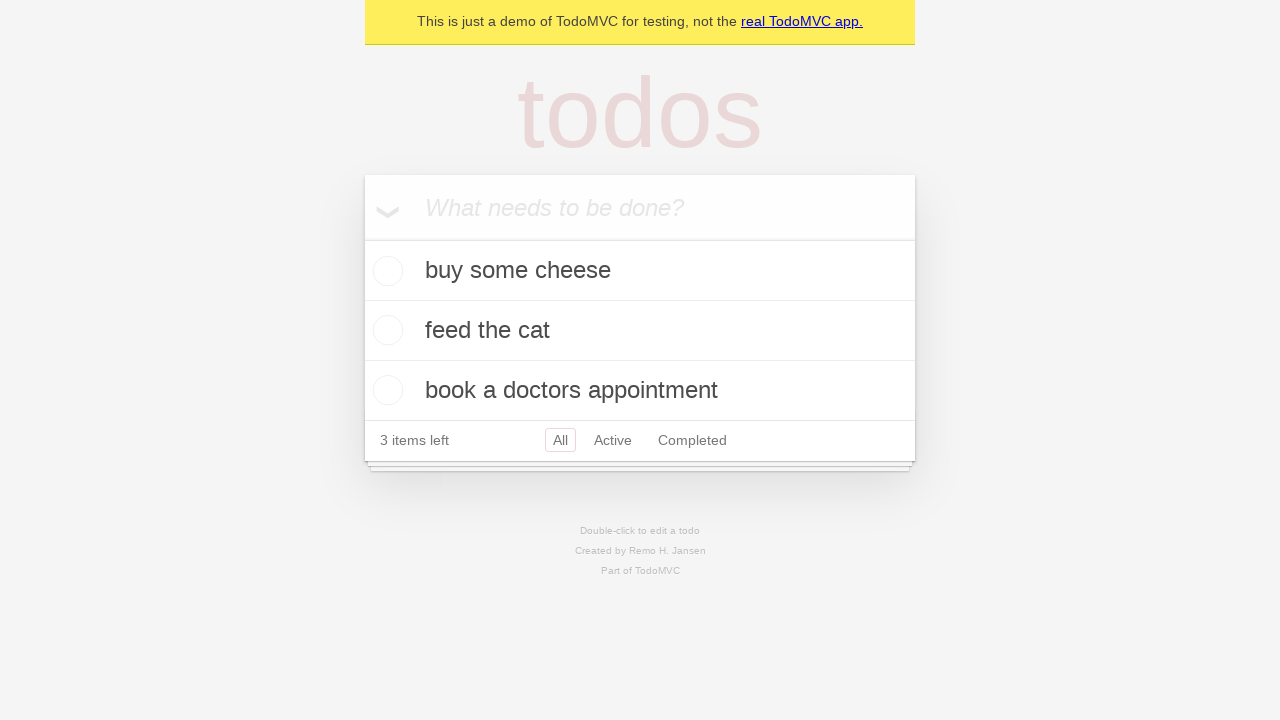

Double-clicked second todo to enter edit mode at (640, 331) on internal:testid=[data-testid="todo-item"s] >> nth=1
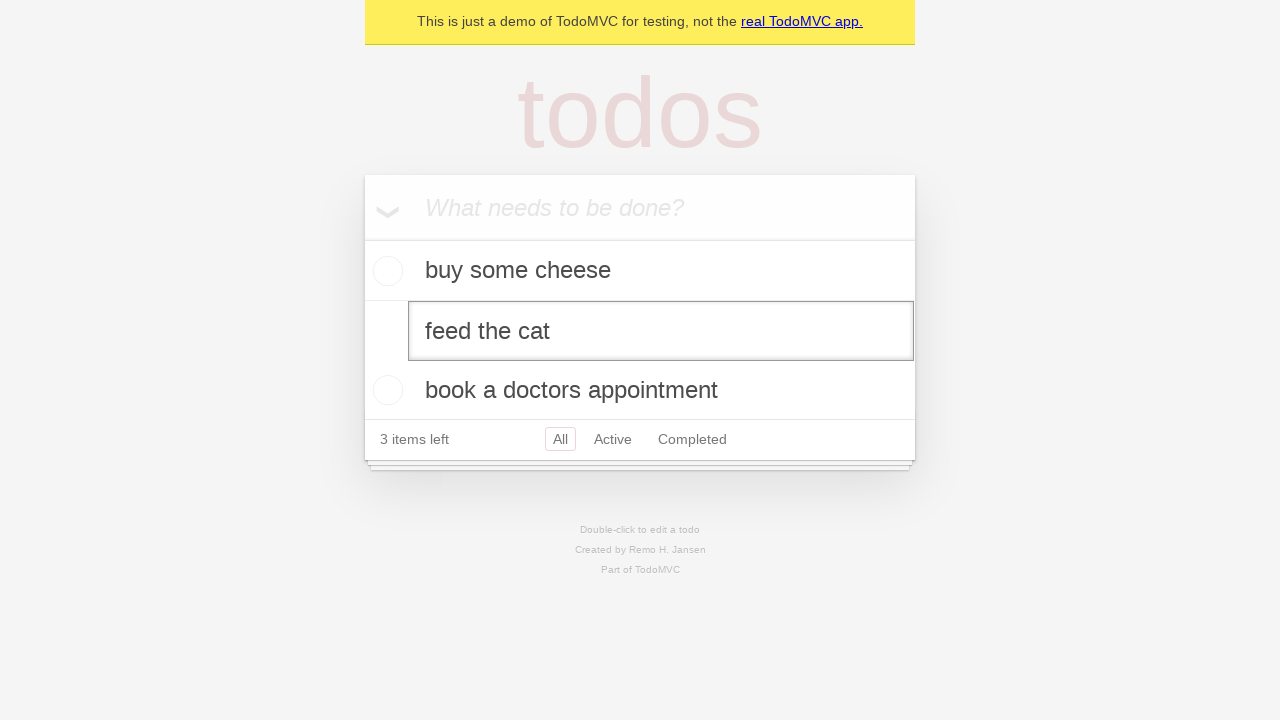

Filled edit field with '    buy some sausages    ' (text with surrounding whitespace) on internal:testid=[data-testid="todo-item"s] >> nth=1 >> internal:role=textbox[nam
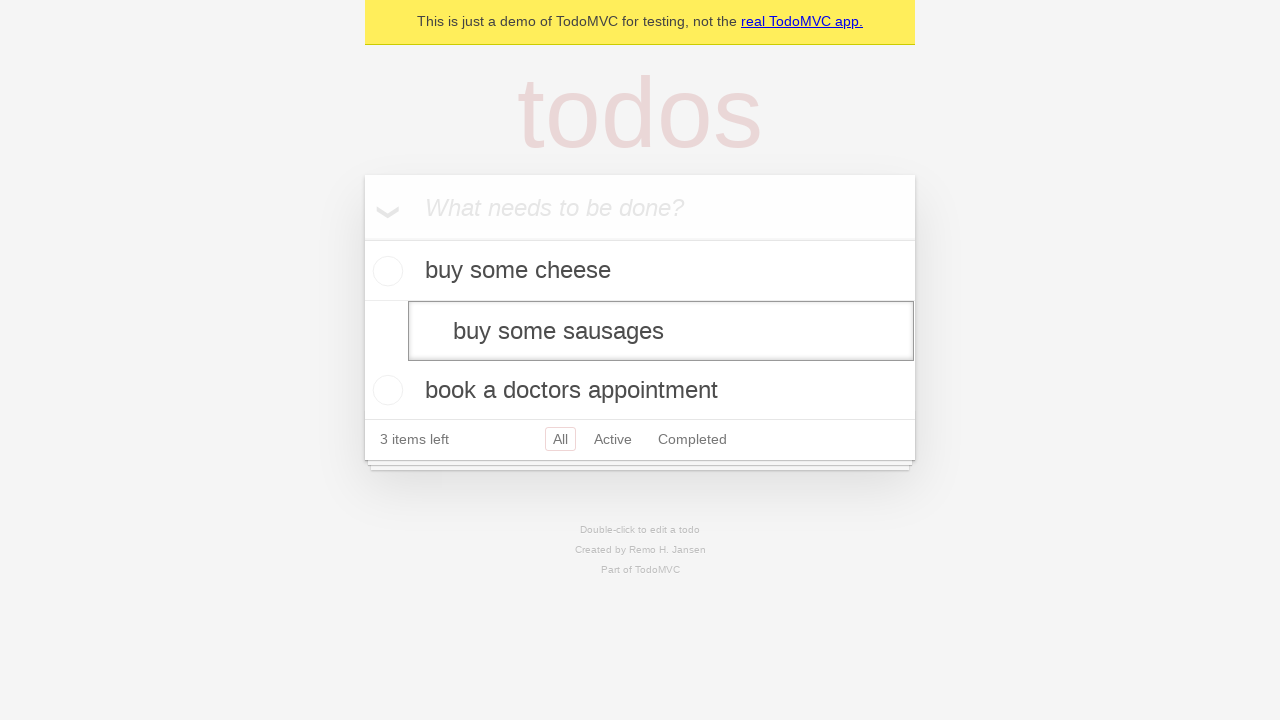

Pressed Enter to save edited todo and verify whitespace is trimmed on internal:testid=[data-testid="todo-item"s] >> nth=1 >> internal:role=textbox[nam
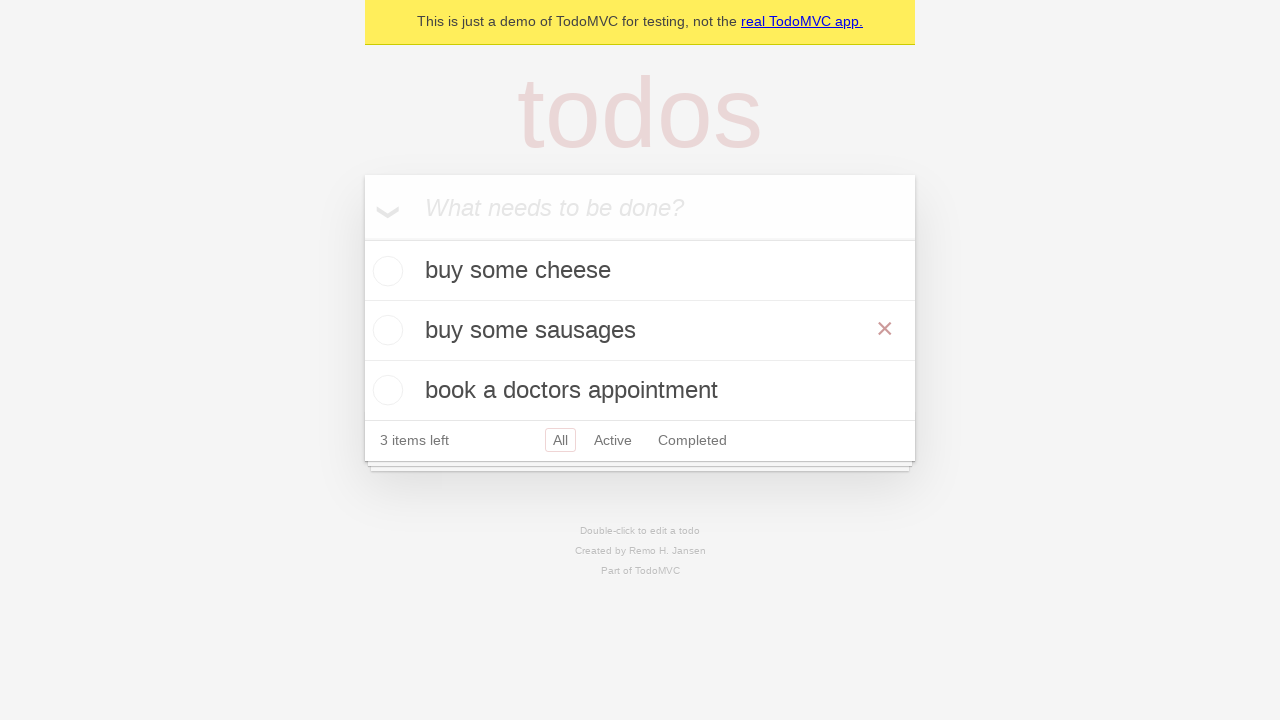

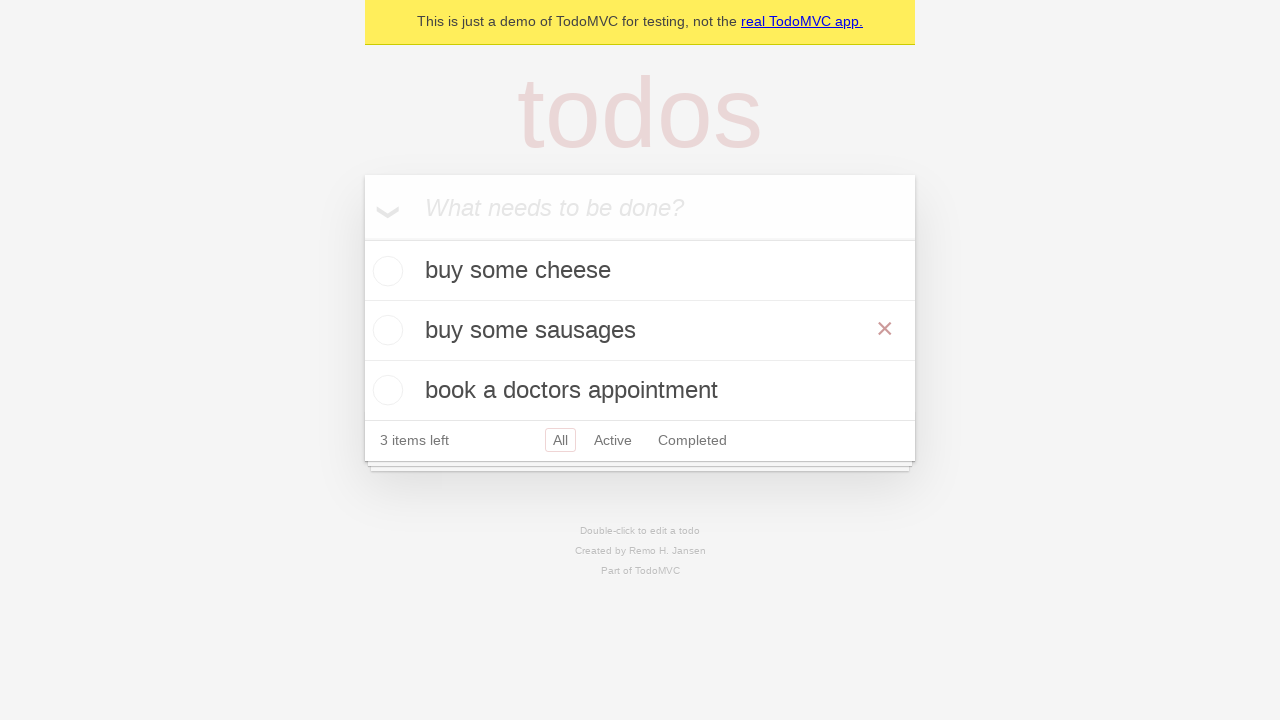